Tests filtering to display only completed todo items

Starting URL: https://demo.playwright.dev/todomvc

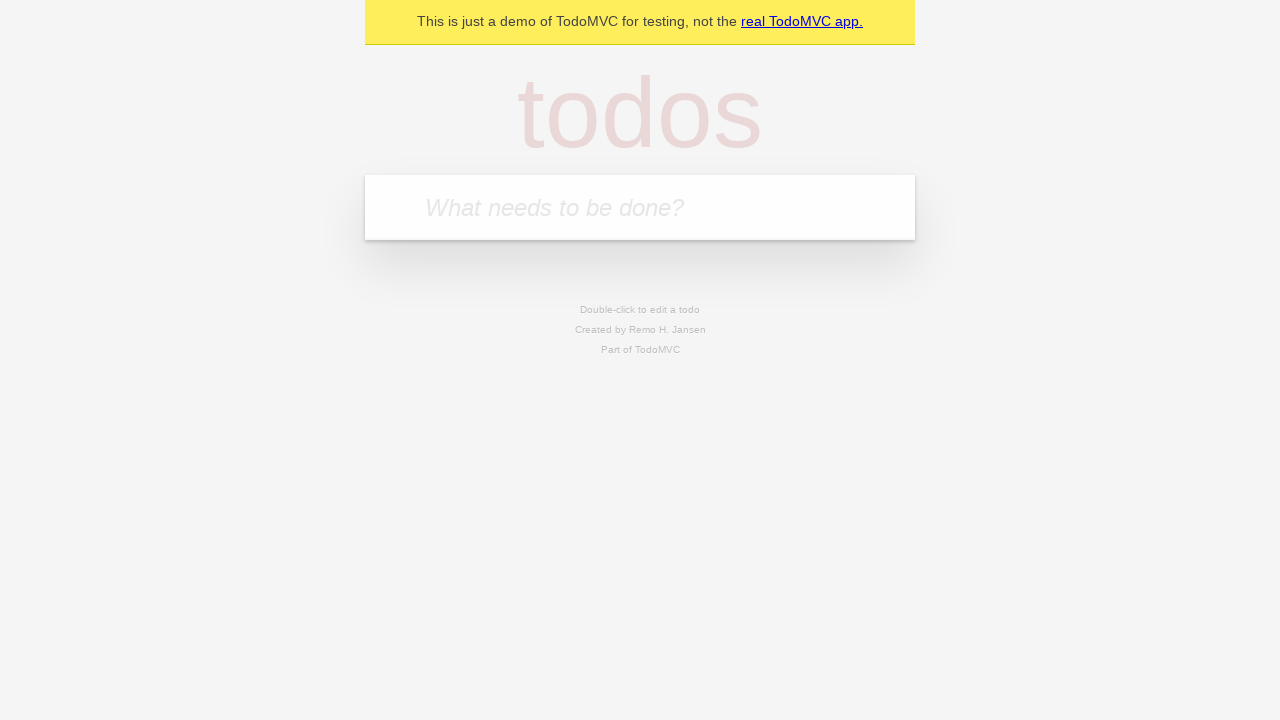

Filled new todo input with 'buy some cheese' on .new-todo
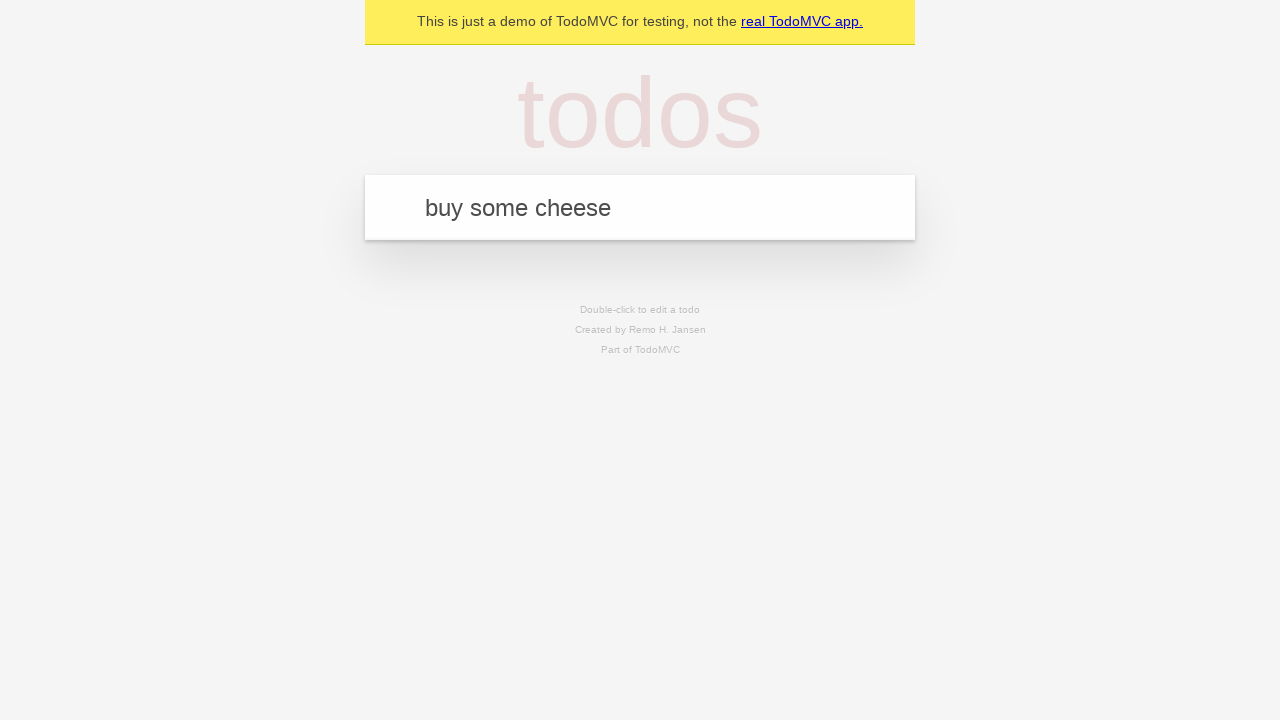

Pressed Enter to create first todo item on .new-todo
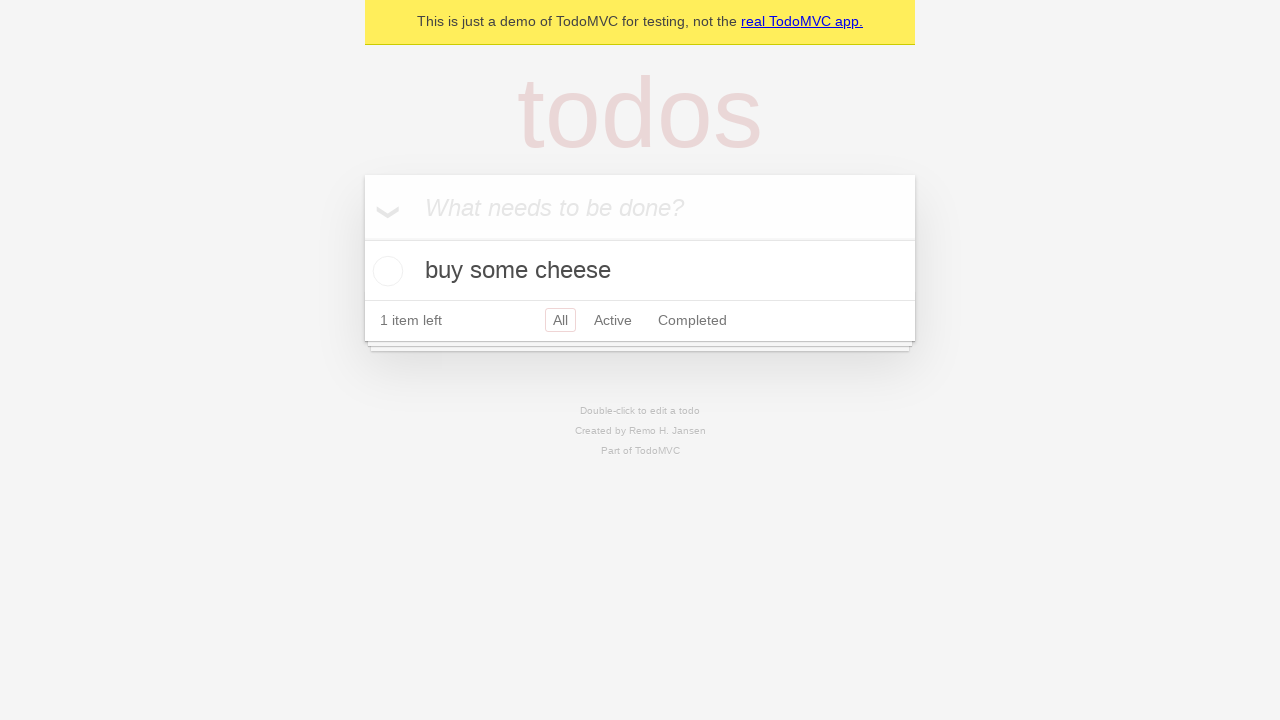

Filled new todo input with 'feed the cat' on .new-todo
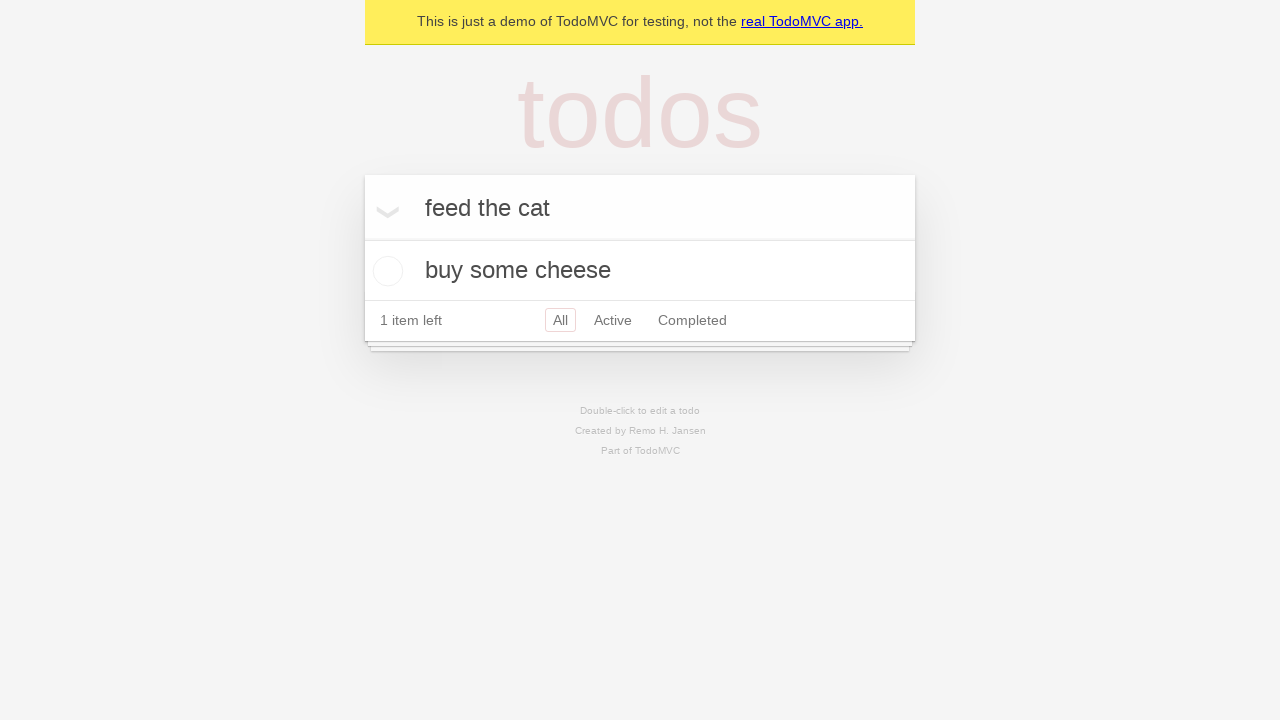

Pressed Enter to create second todo item on .new-todo
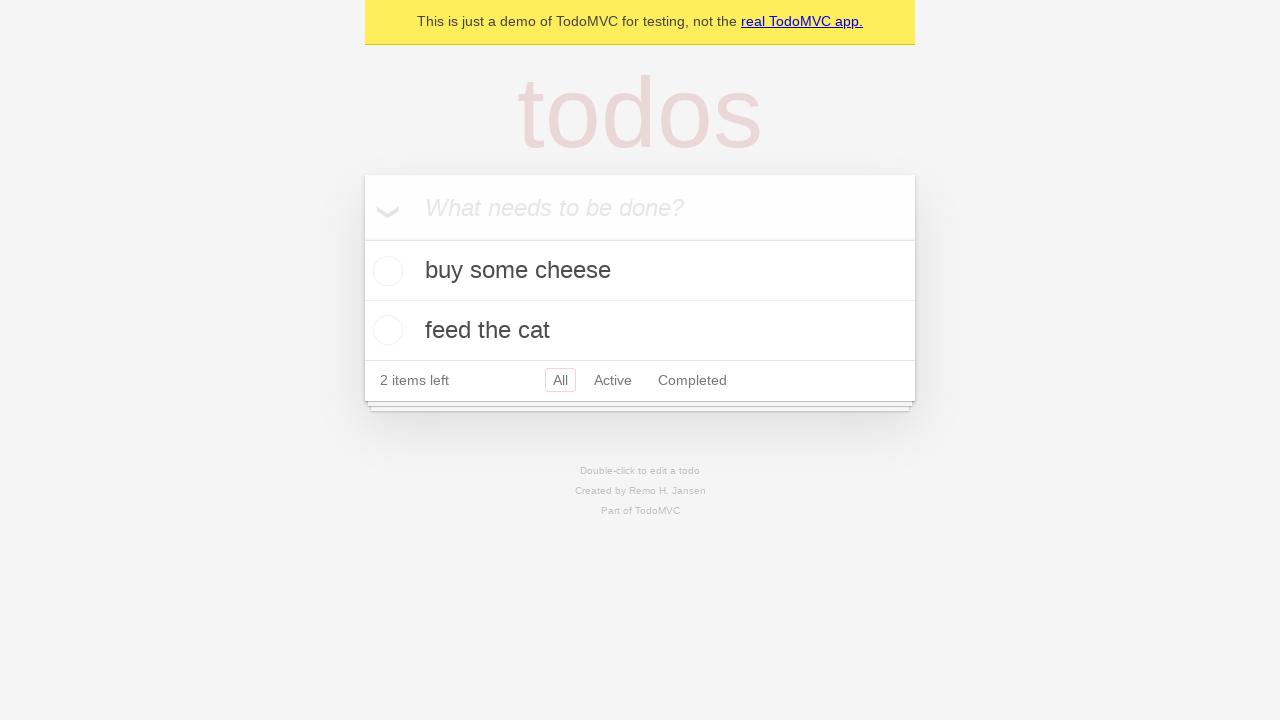

Filled new todo input with 'book a doctors appointment' on .new-todo
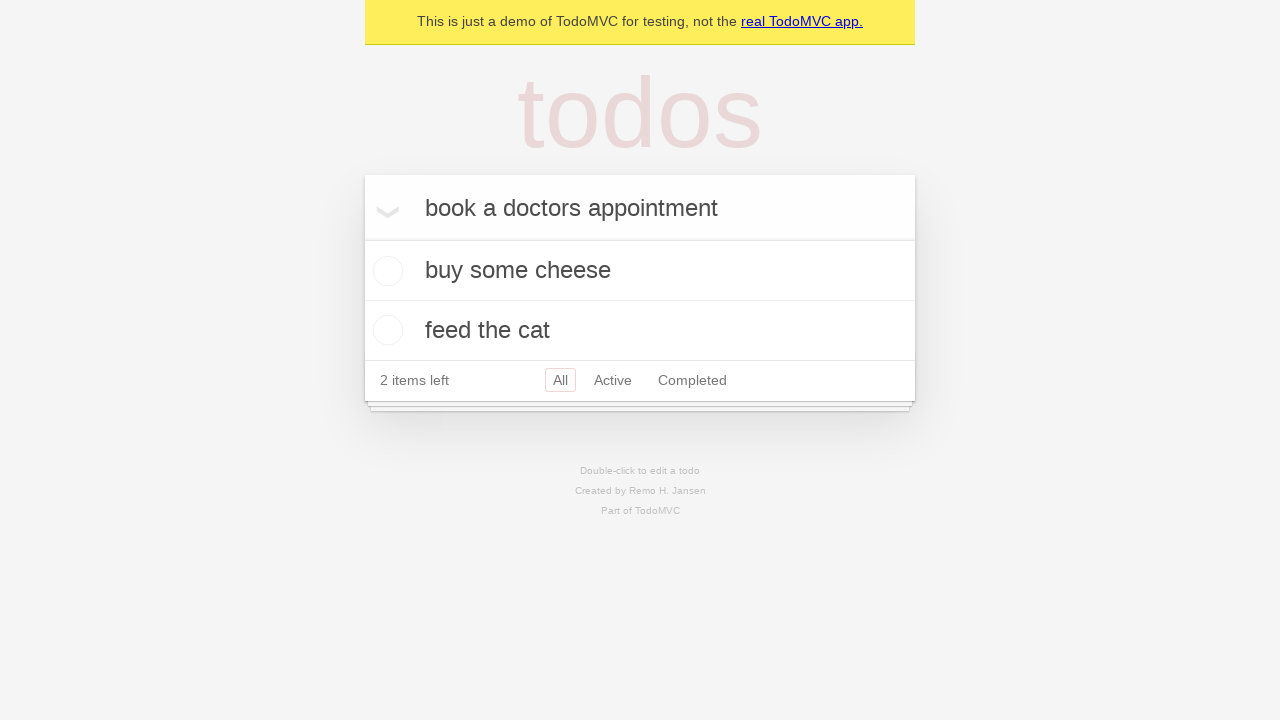

Pressed Enter to create third todo item on .new-todo
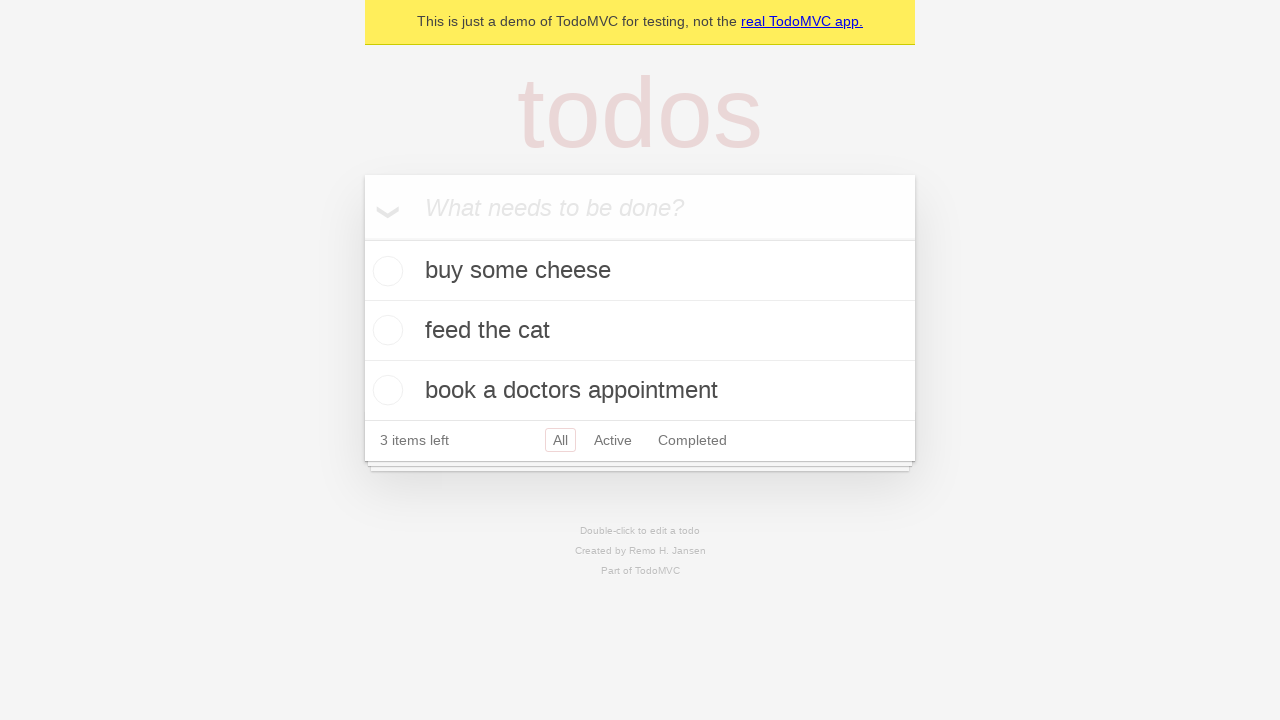

Checked the second todo item as completed at (385, 330) on .todo-list li .toggle >> nth=1
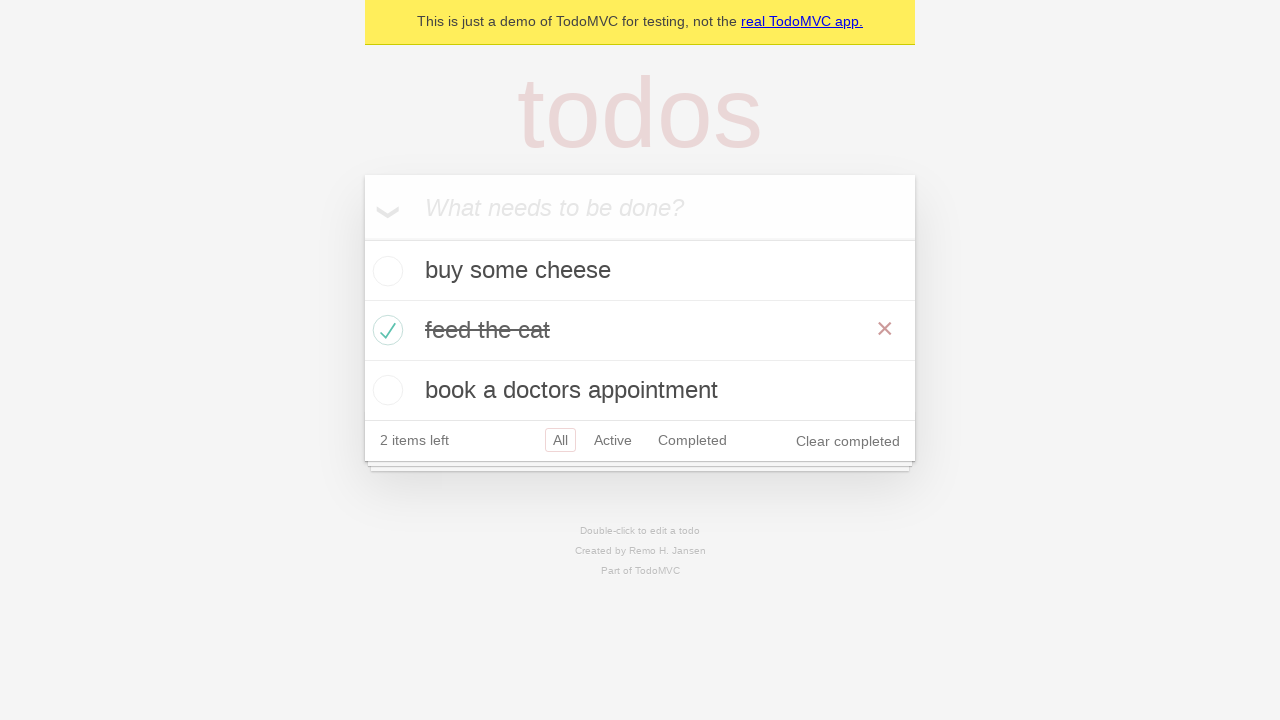

Clicked the Completed filter to display only completed items at (692, 440) on .filters >> text=Completed
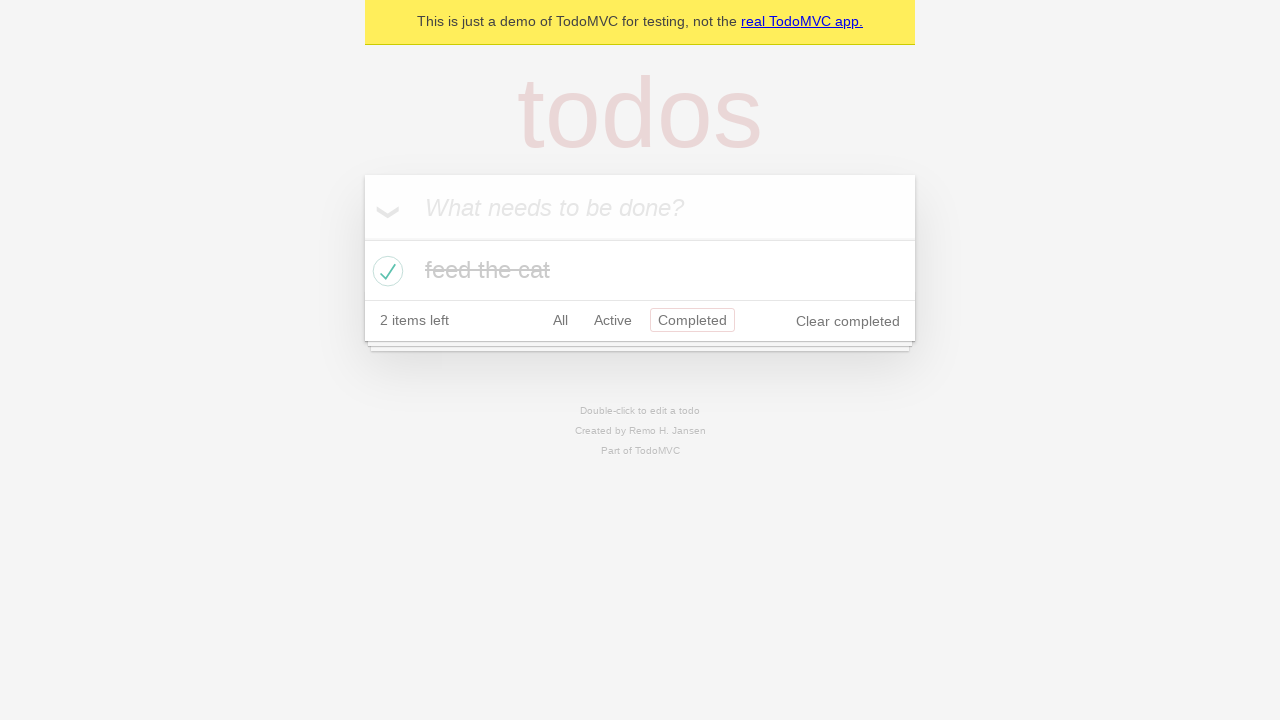

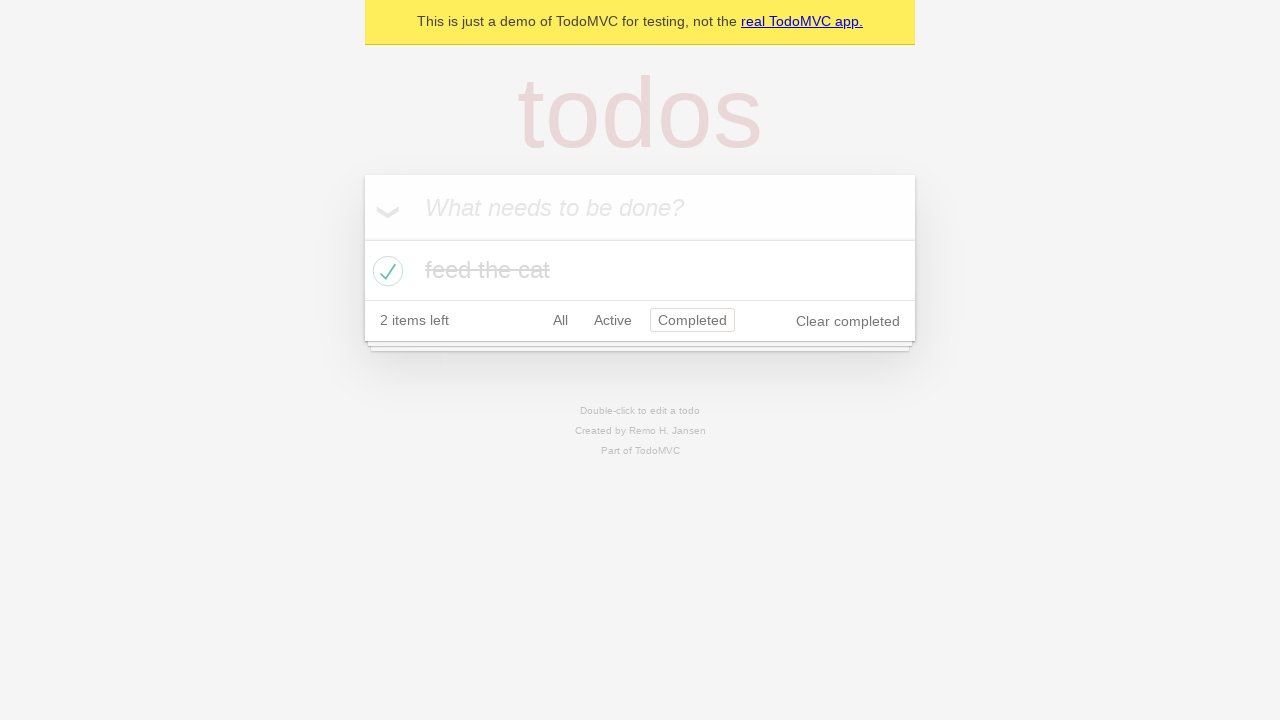